Navigates through multiple NASA Mars data pages - visits the Mars news site, waits for content to load, then navigates to the JPL Space images page and clicks the full image button to view the featured image, then visits the Mars hemispheres page.

Starting URL: https://data-class-mars.s3.amazonaws.com/Mars/index.html

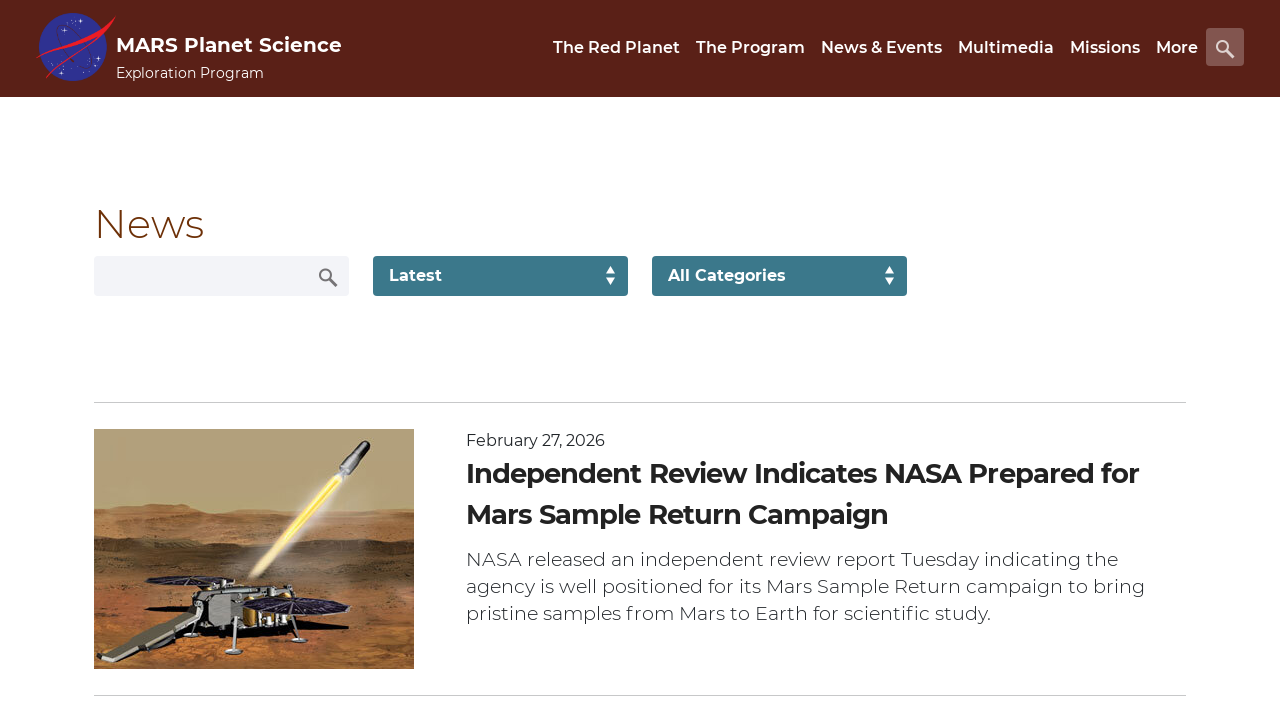

Waited for Mars news content to load
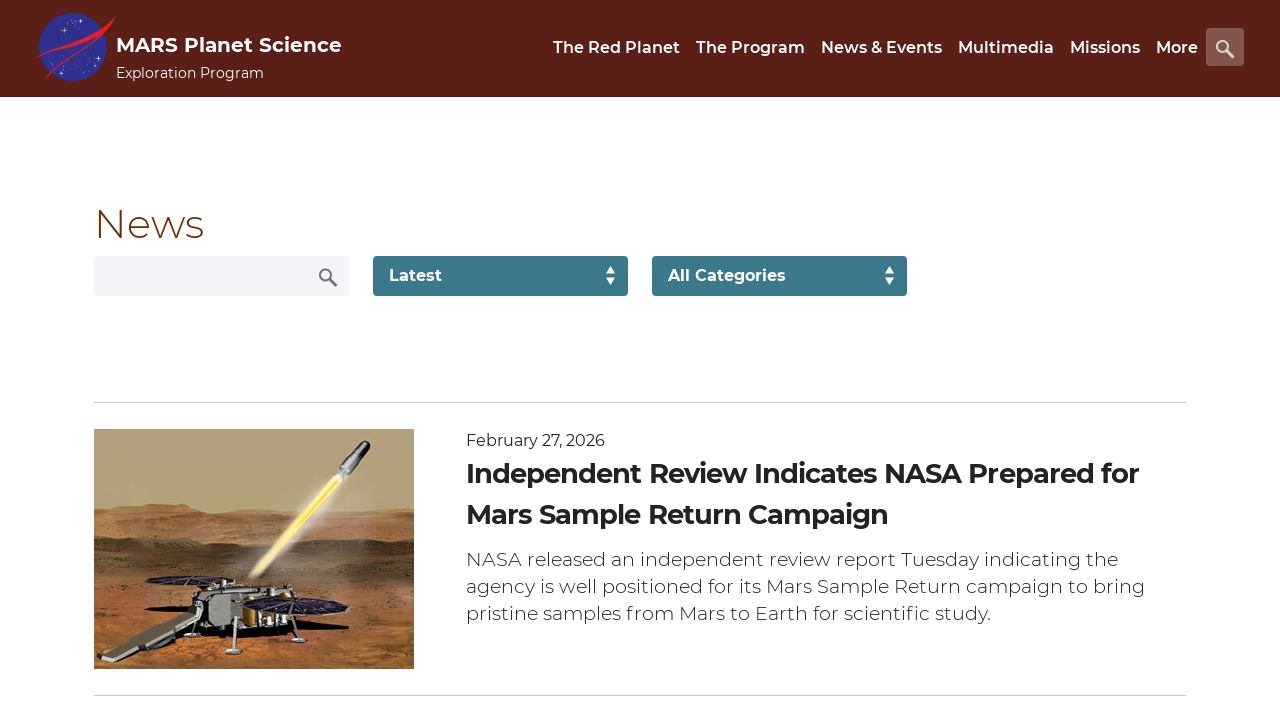

Navigated to JPL Space Images page
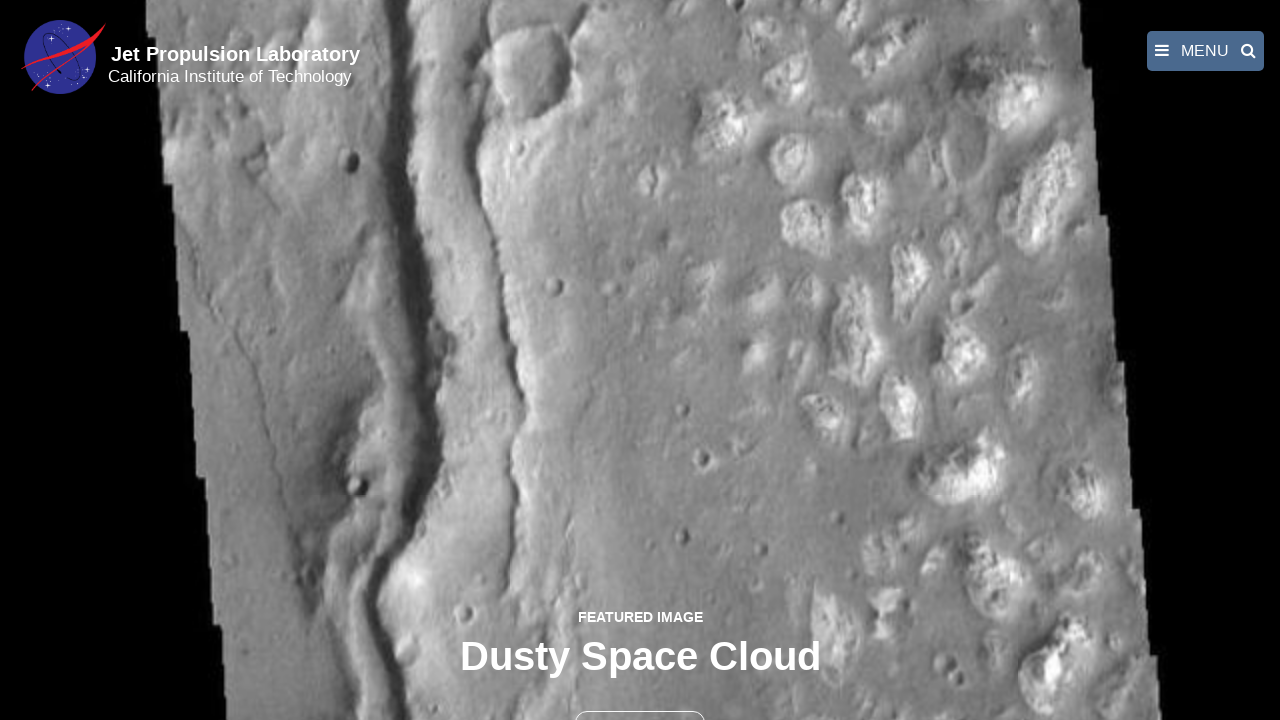

Clicked the full image button to view featured image at (640, 699) on button >> nth=1
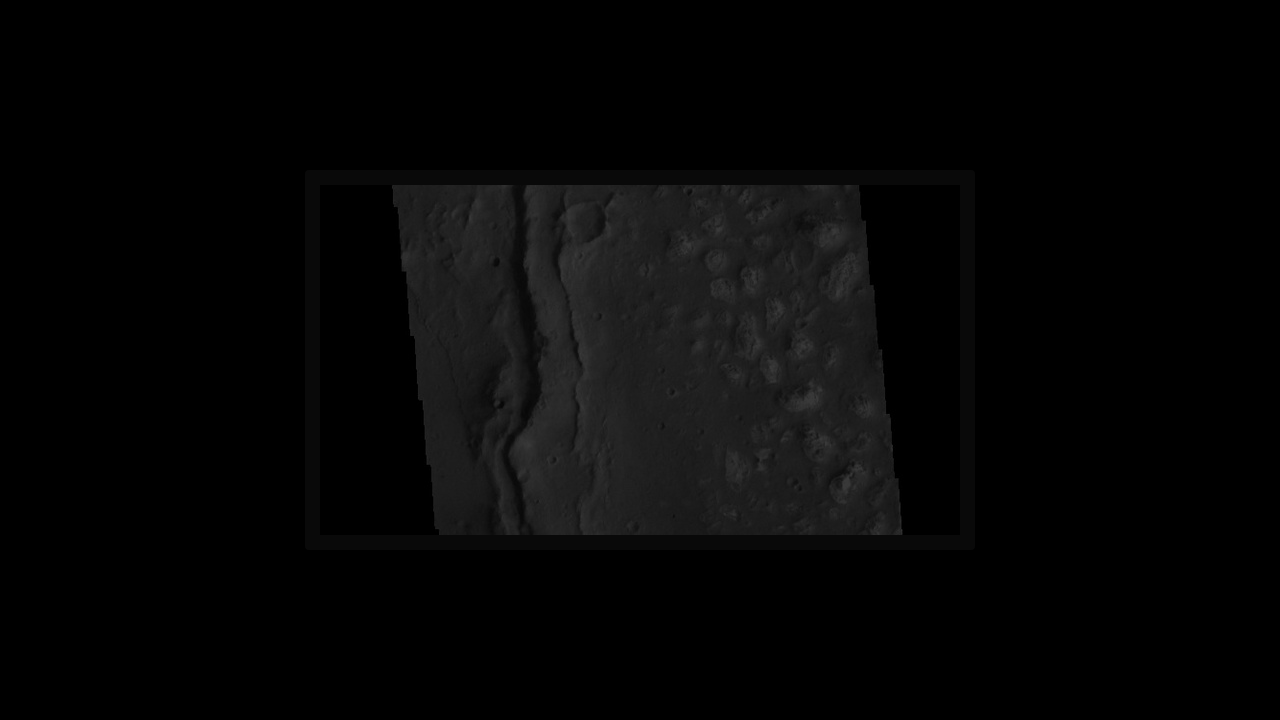

Waited for fancybox image to appear
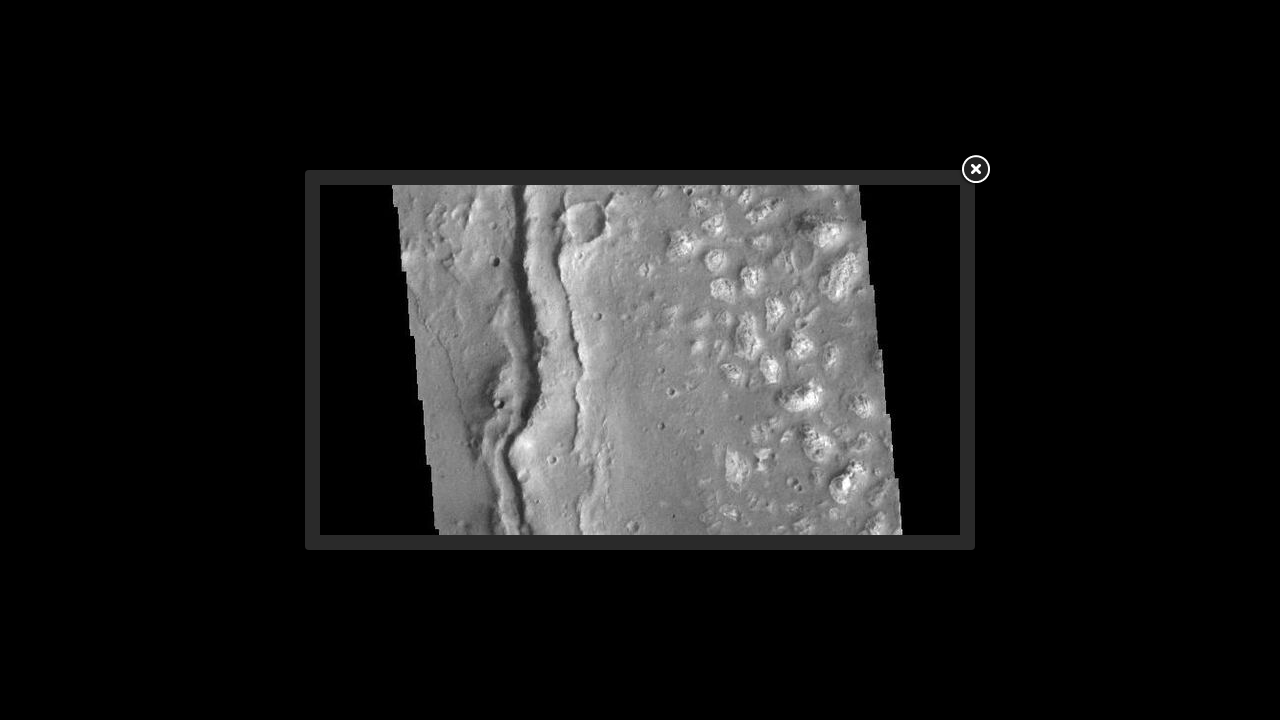

Navigated to Mars Hemispheres page
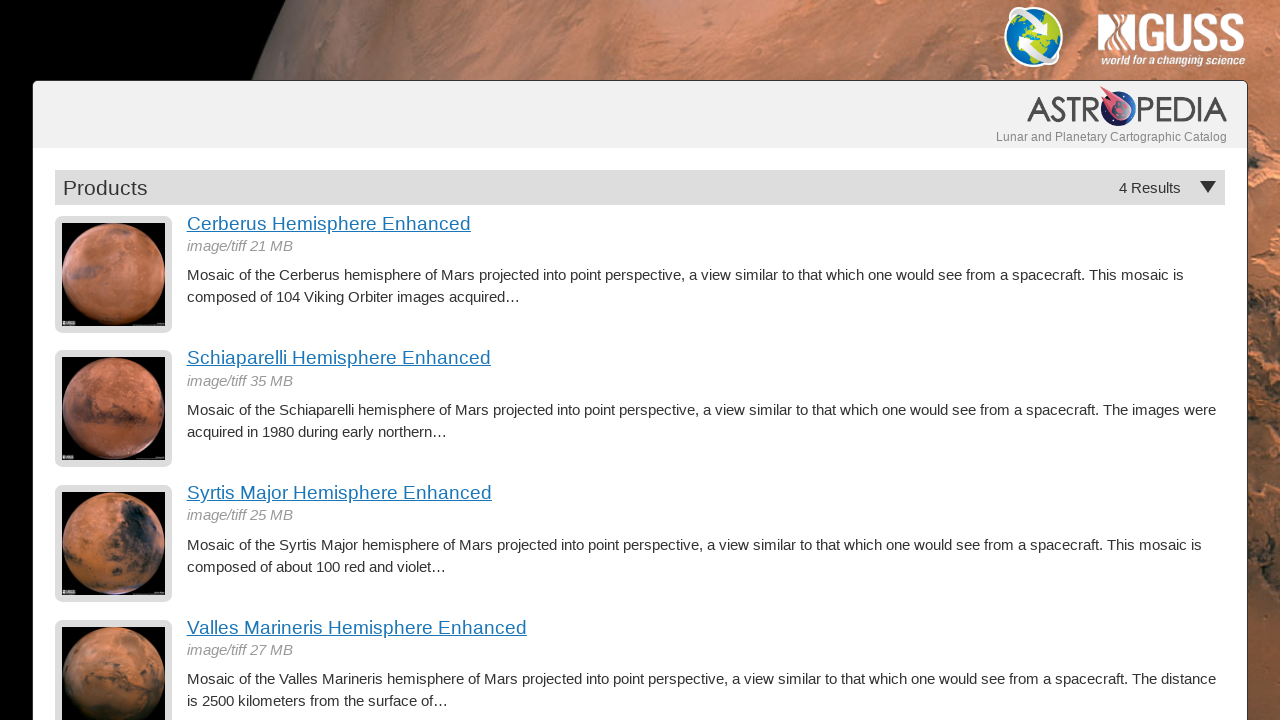

Waited for hemisphere content to load
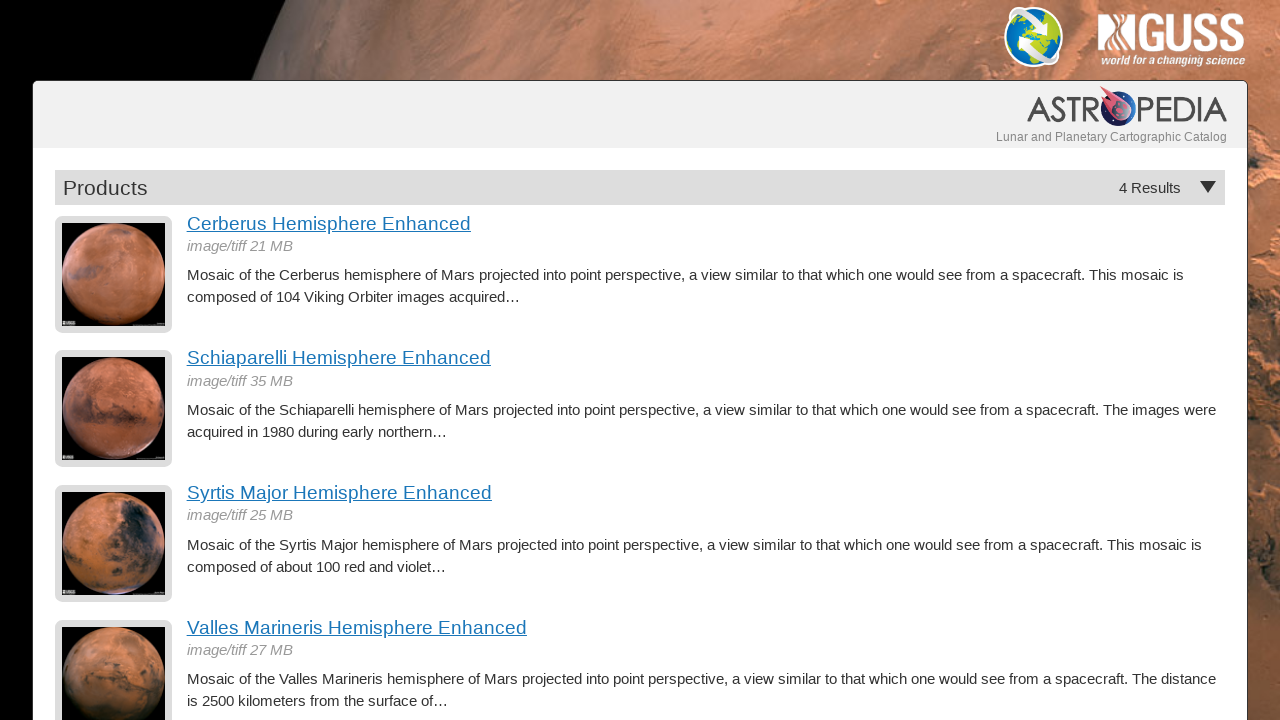

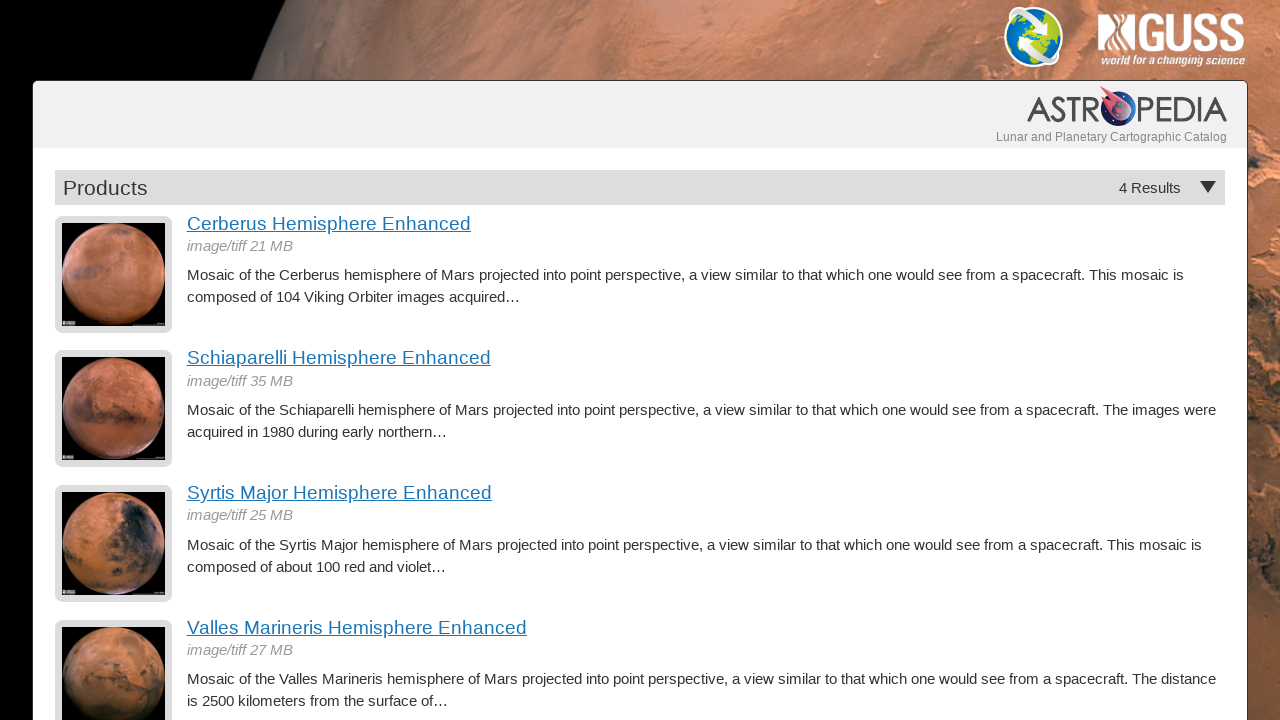